Automates a typing test game by extracting displayed words from the page and typing them into the input field to complete the typing challenge.

Starting URL: https://typefast.io

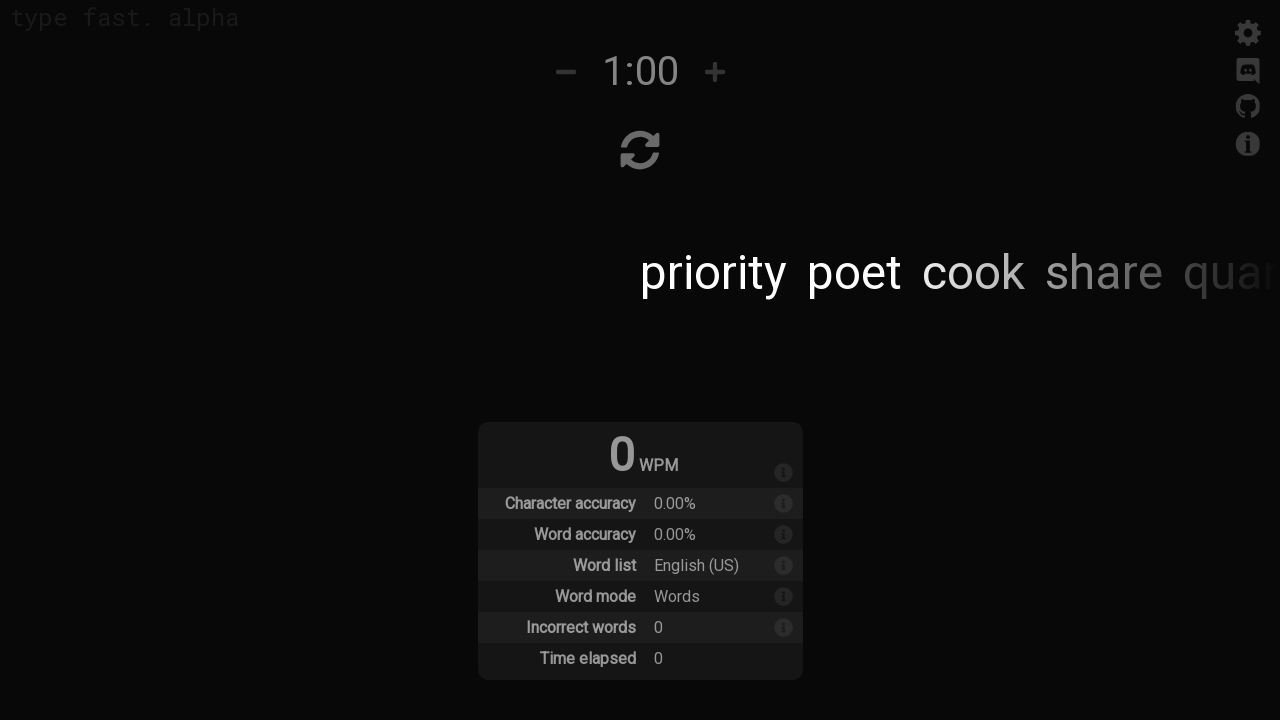

Waited for word input field to load
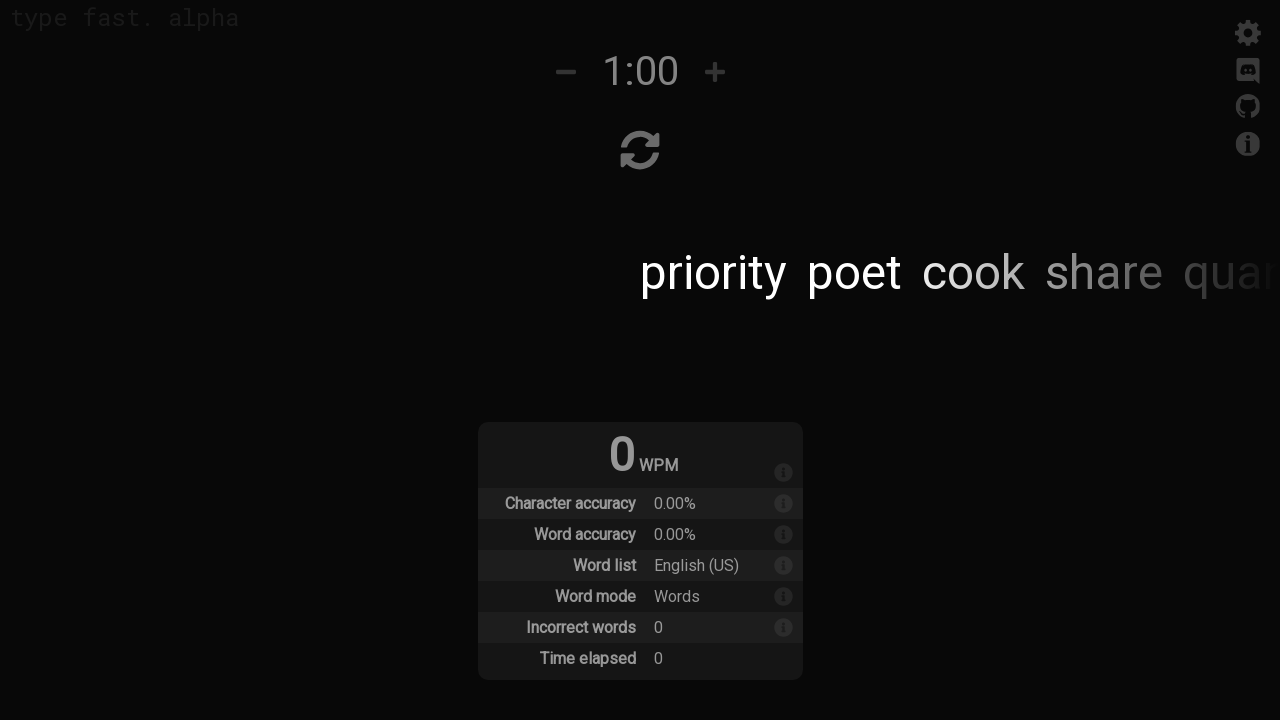

Waited for word elements to load
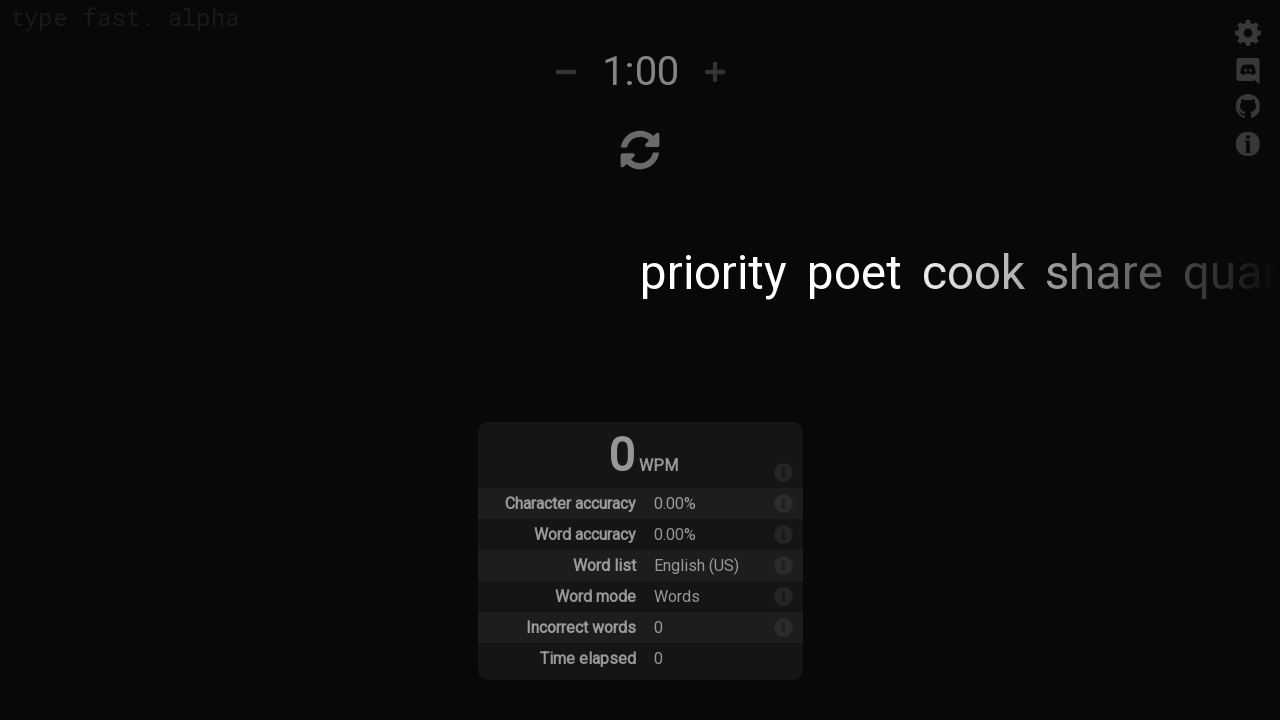

Extracted all word elements from the page
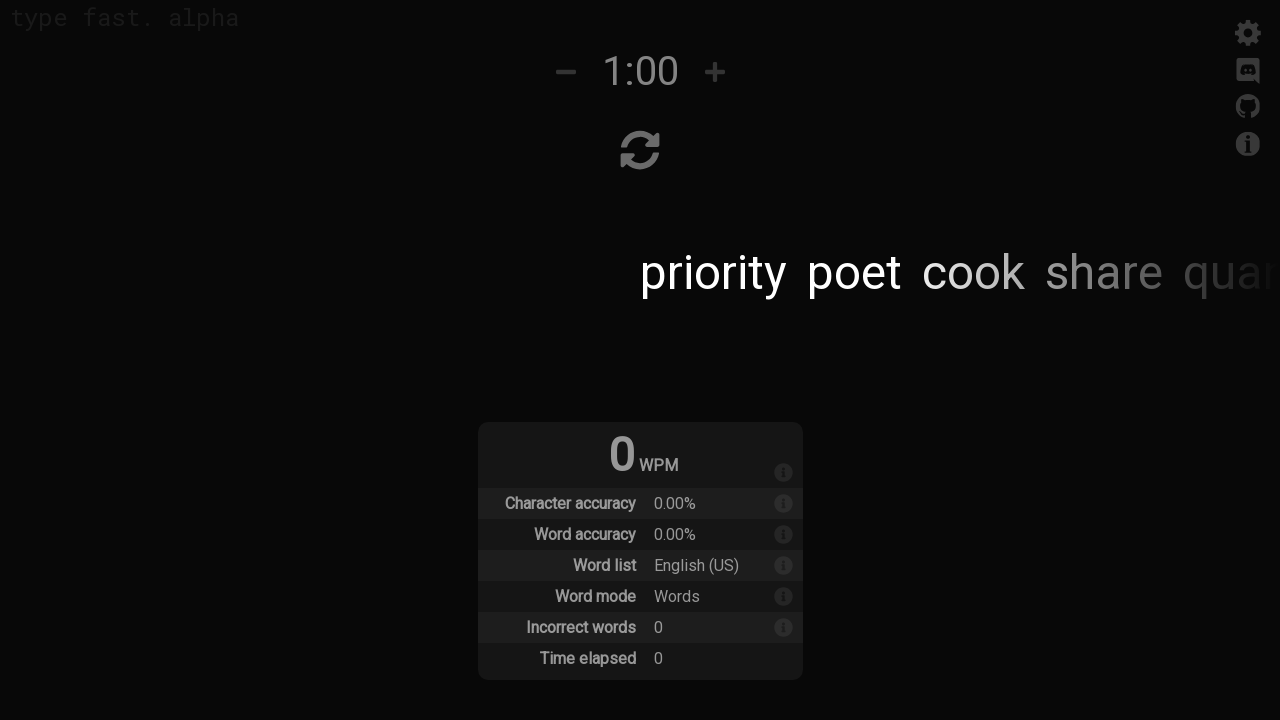

Combined 100 words into single string: 'priority poet cook share quandary pose repeatedly nervous envisage coach wander investigation pregnancy abundant deliberate increasingly sneak I distinct transform cookie galaxy mass persuade level spokesman illustrate reconciliation army consistent liberal religion intervention severe limited headline pan nutshell stymie creative truly efficiency respect inundate study will blame increase safe class nowhere southern caustic acquit false field slender exhibit ratio young dramatically vote impressive wrap none near strongly objective temporary rise electricity ad error medium former fear few landscape distribution influence revolution through lawsuit eyelid external worth file essay bunch purchase mad hello follow addition acknowledge once itinerary condition increased garment'
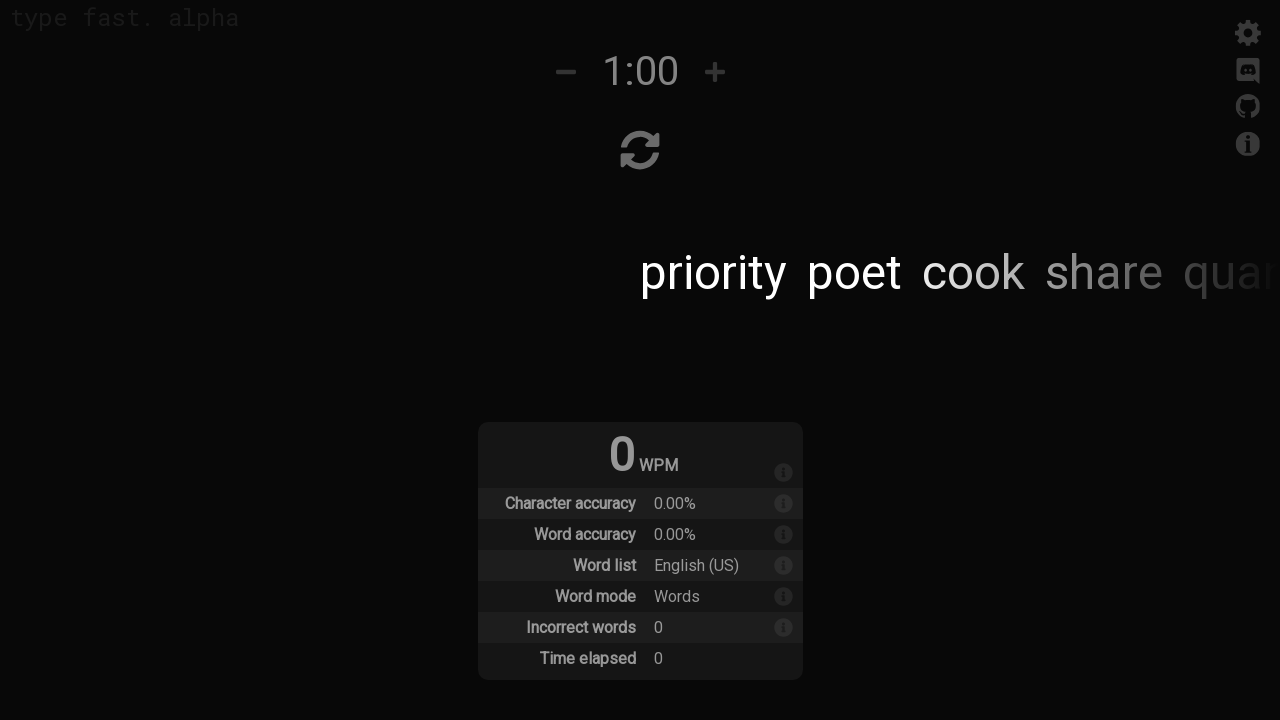

Located the word input field
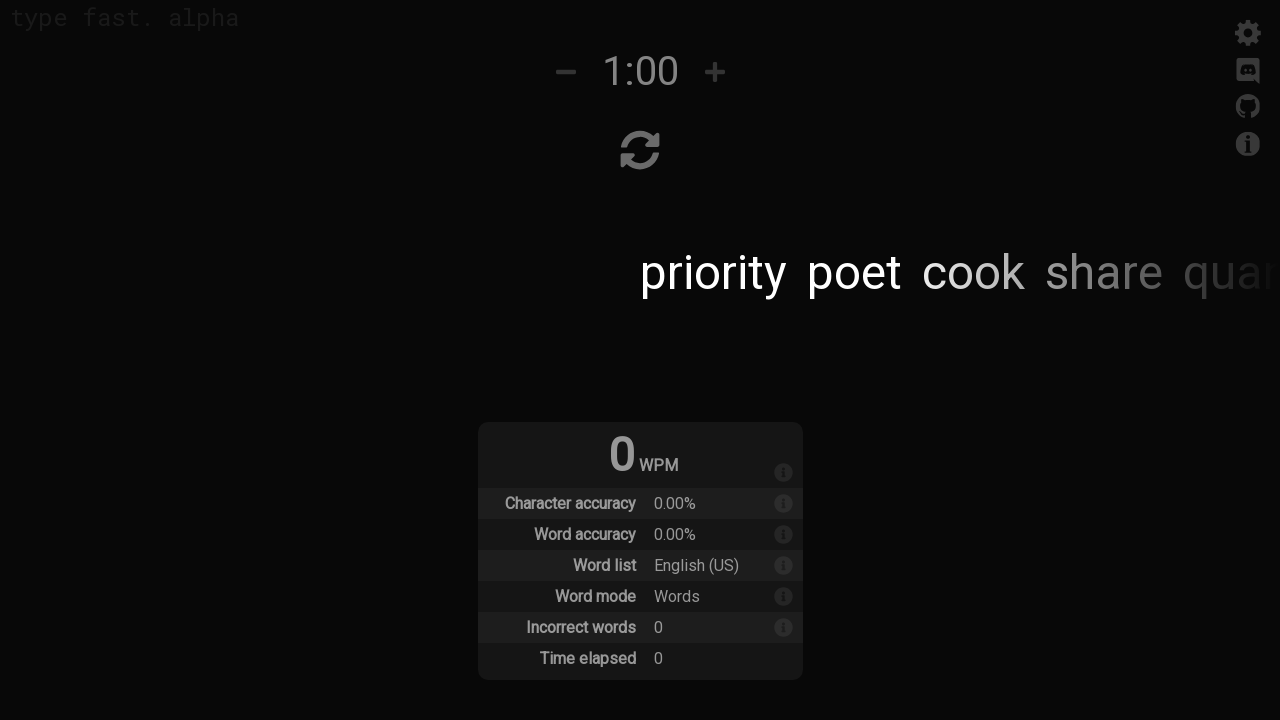

Filled word input field with extracted words on .word-input
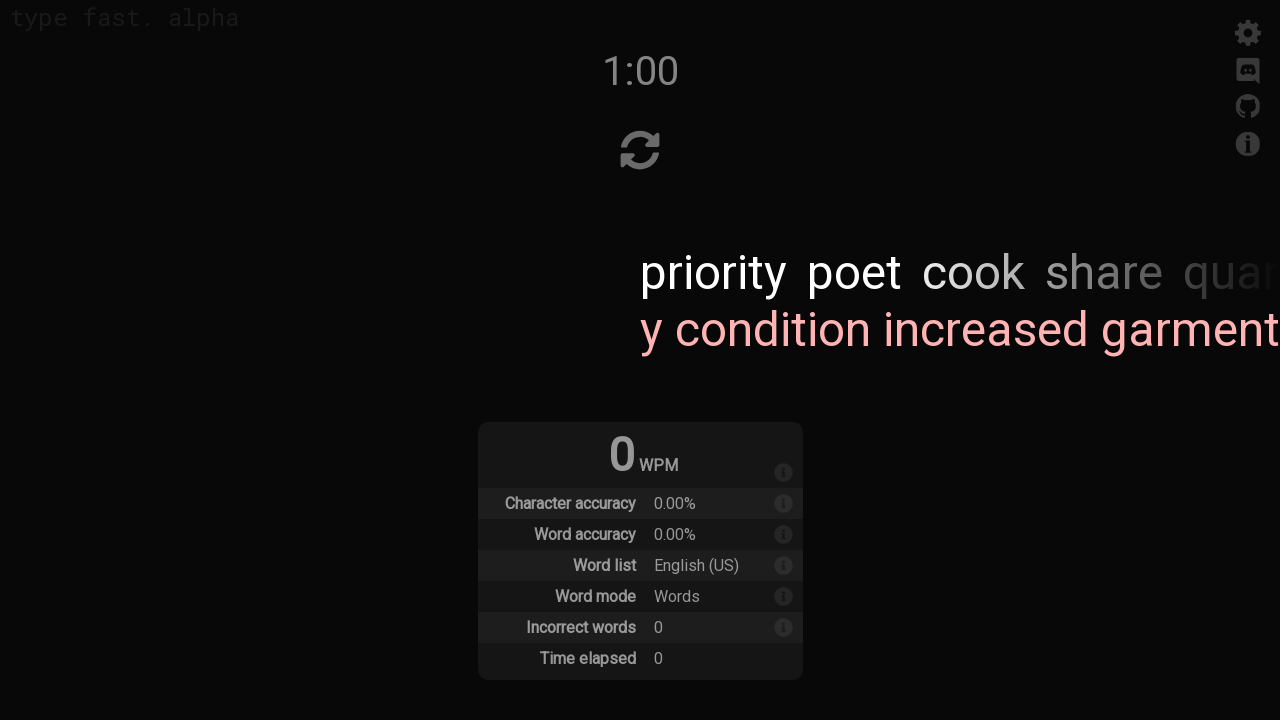

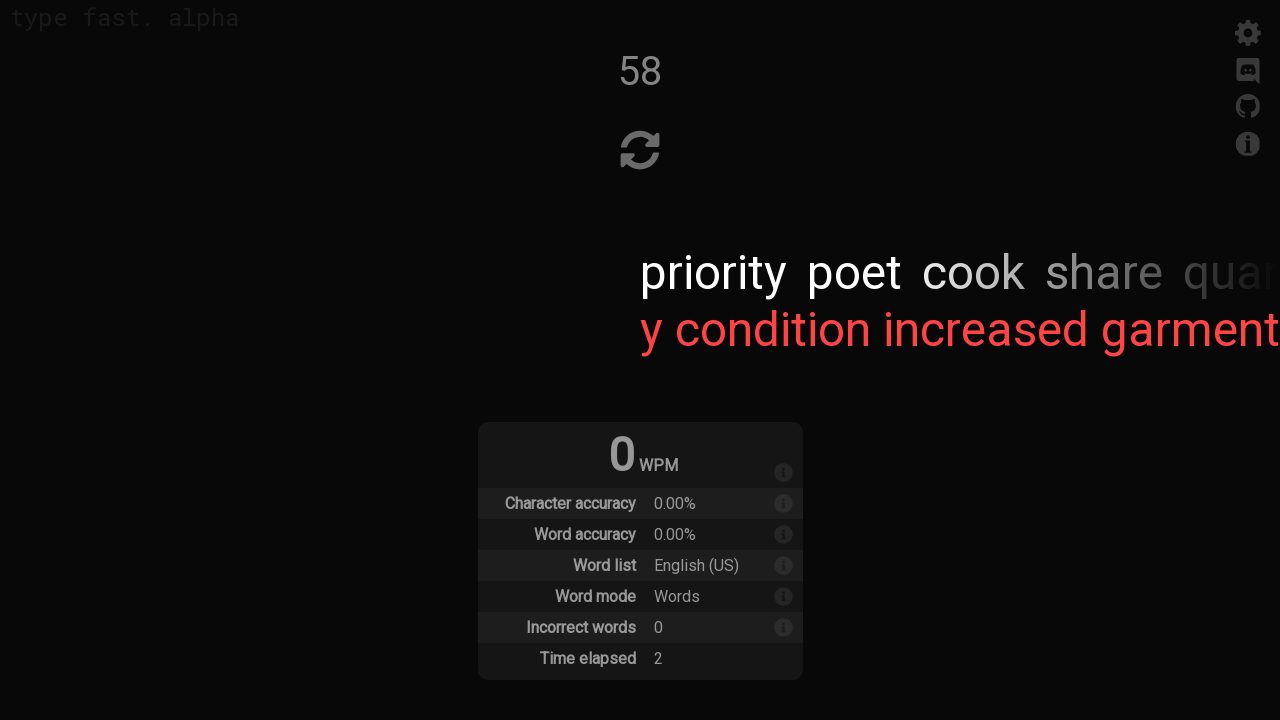